Tests various scrolling techniques on a webpage including scrolling down, up, right, and scrolling an element into view using JavaScript execution.

Starting URL: https://opensource-demo.orangehrmlive.com/

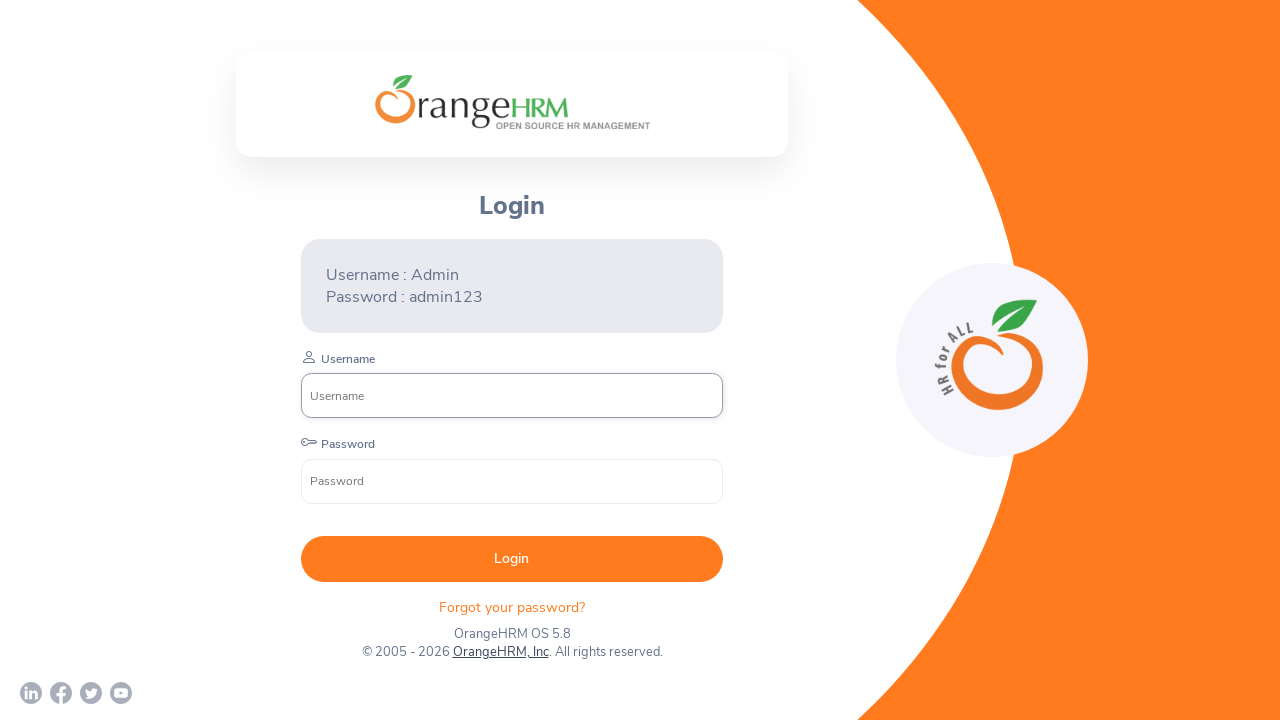

Scrolled down by 1000 pixels using JavaScript
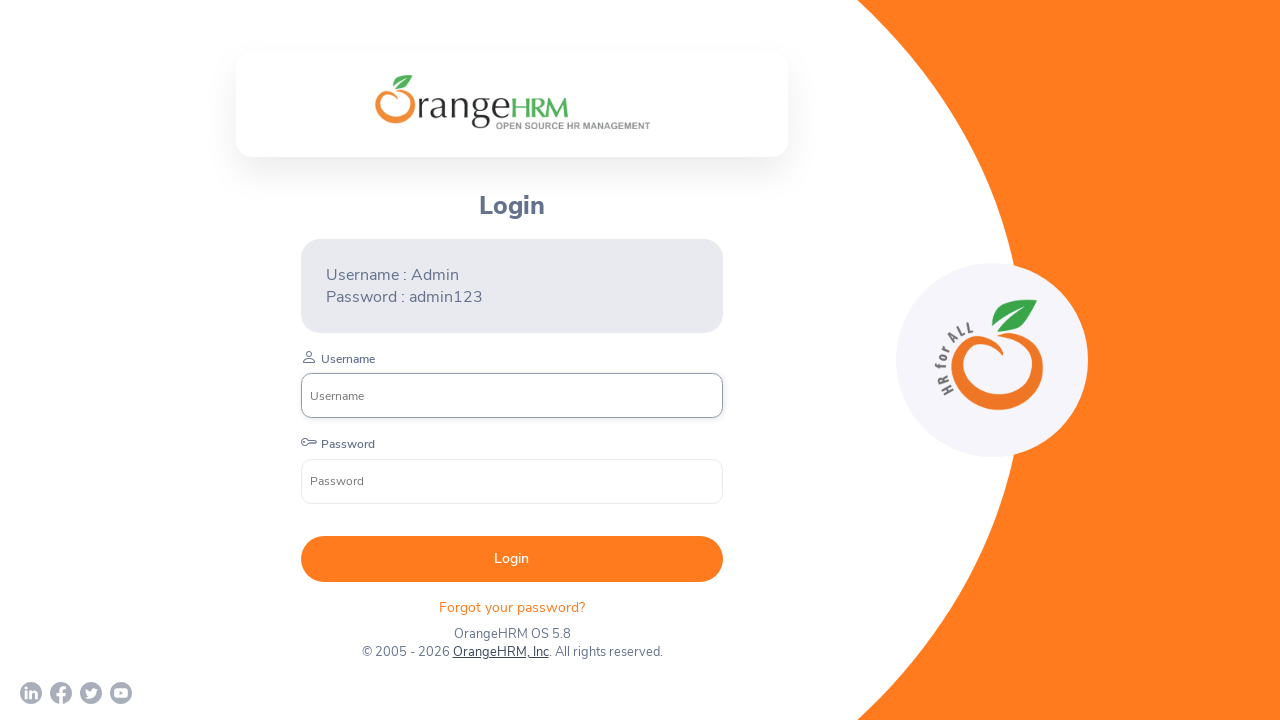

Waited 2 seconds for scroll animation to complete
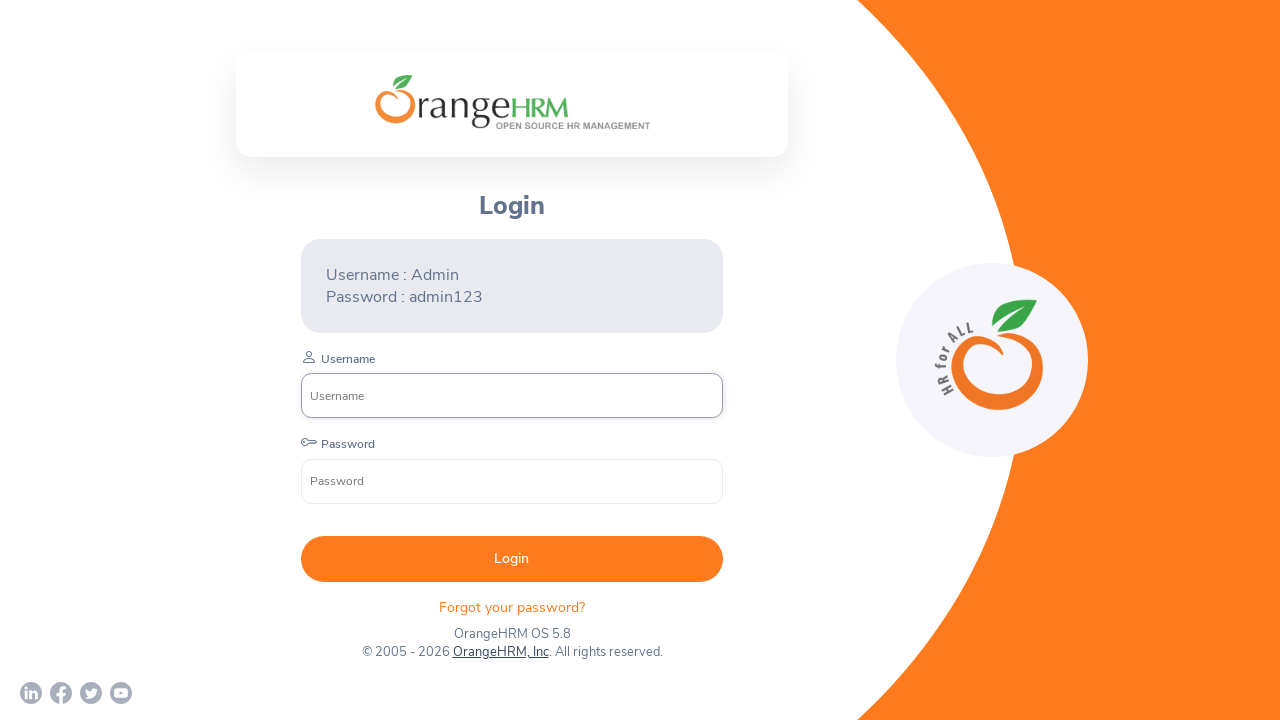

Scrolled up by 500 pixels using JavaScript
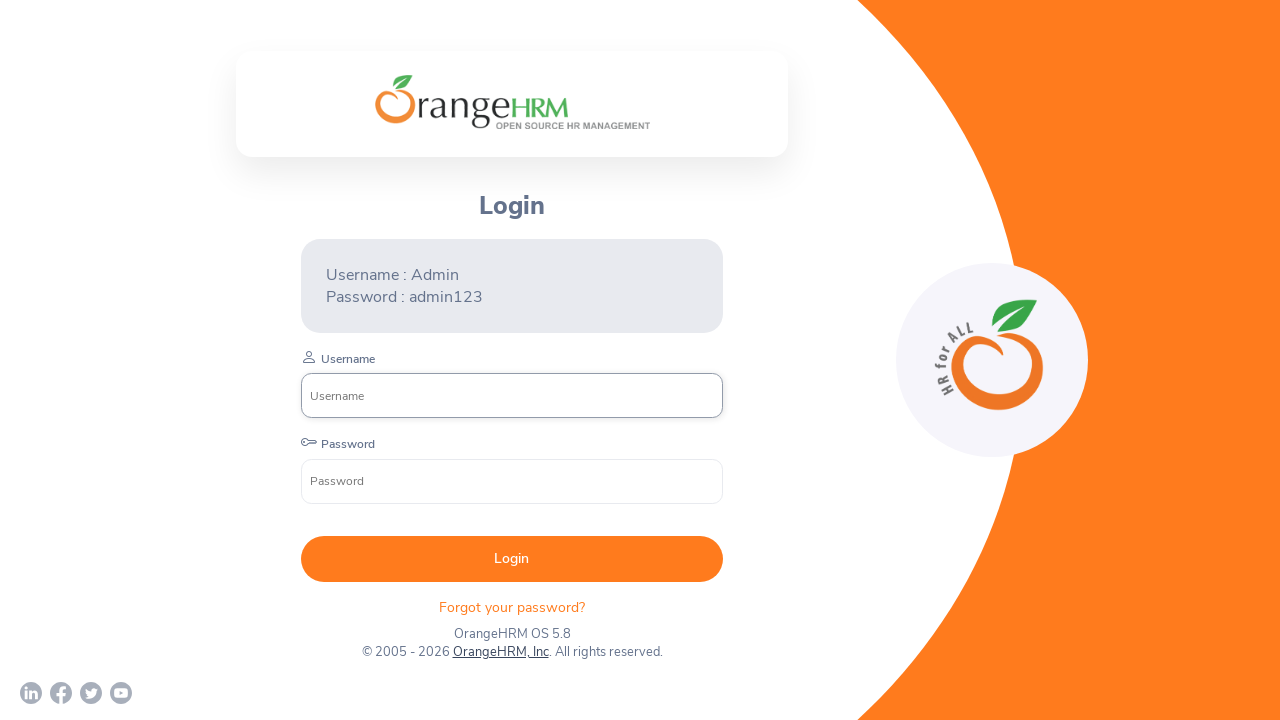

Waited 2 seconds for scroll animation to complete
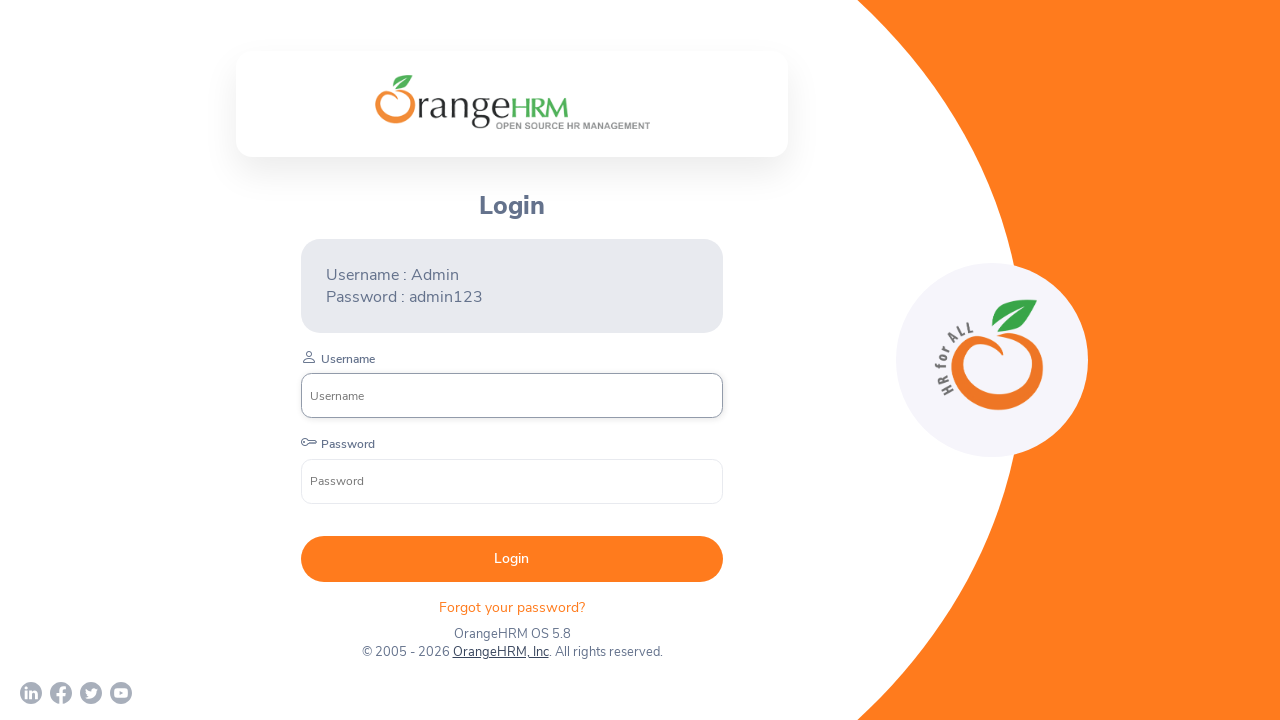

Scrolled right by 1000 pixels using JavaScript
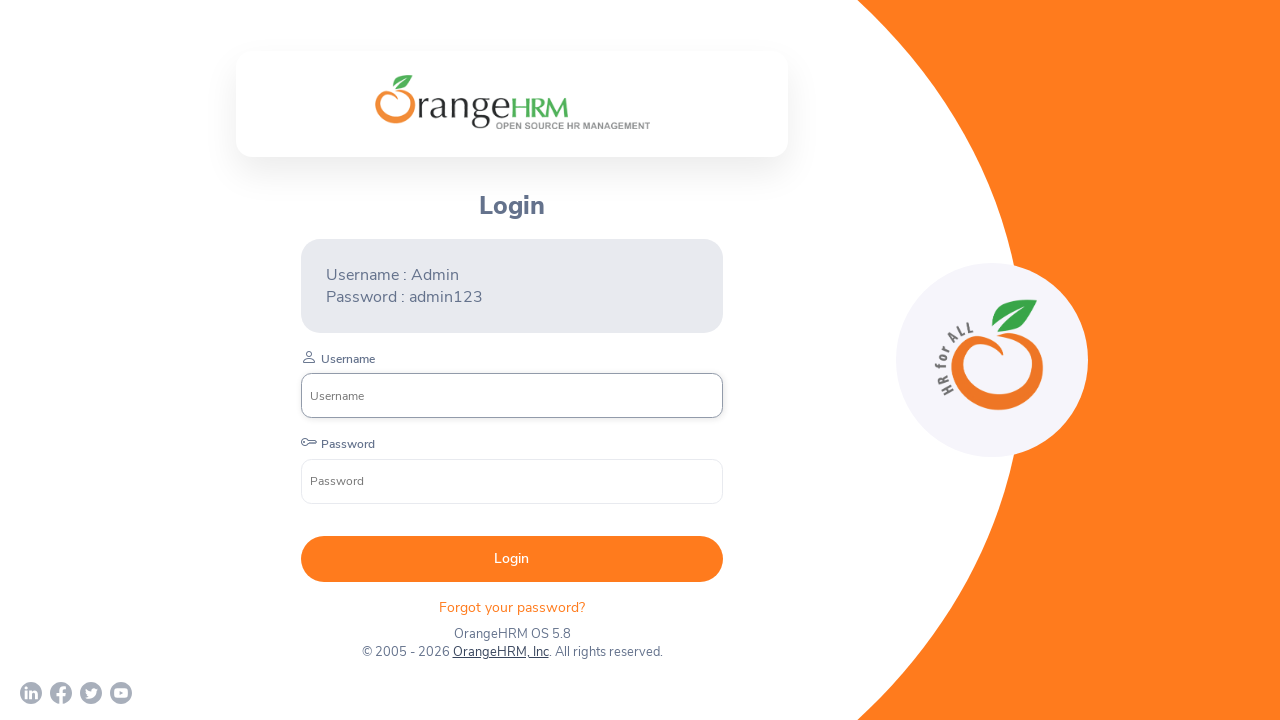

Located OrangeHRM, Inc link element
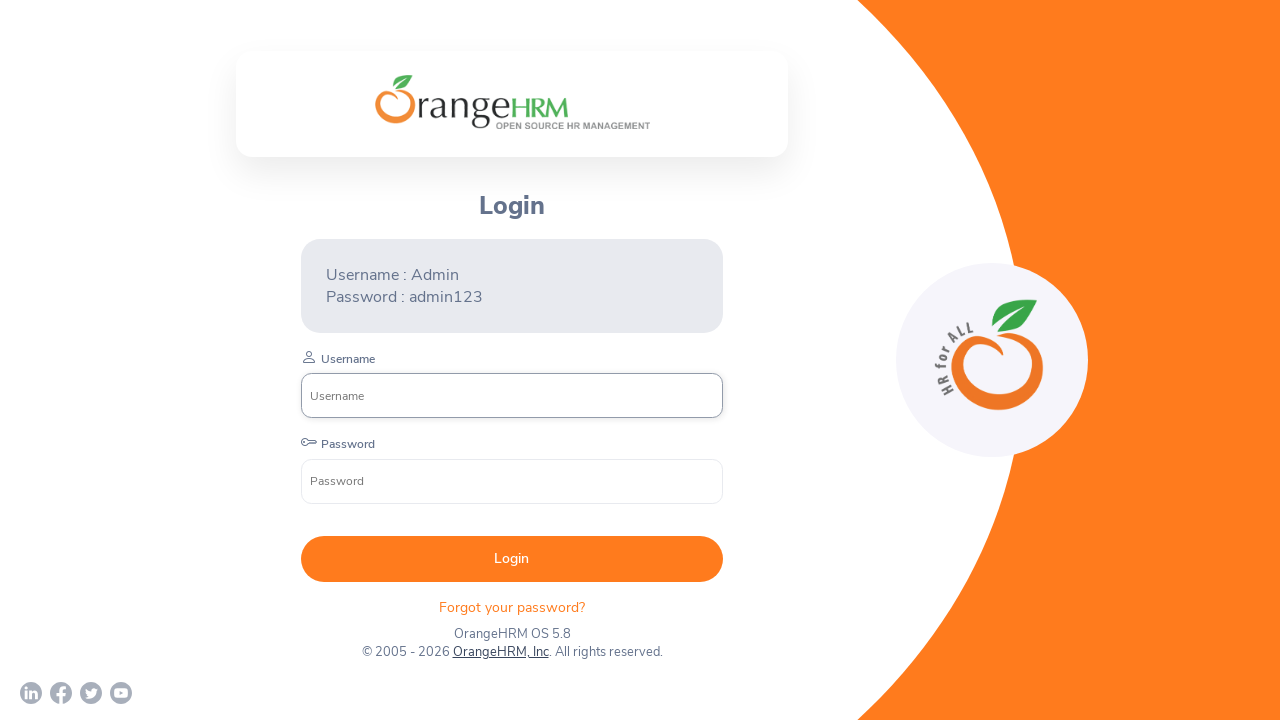

Scrolled OrangeHRM, Inc link into view
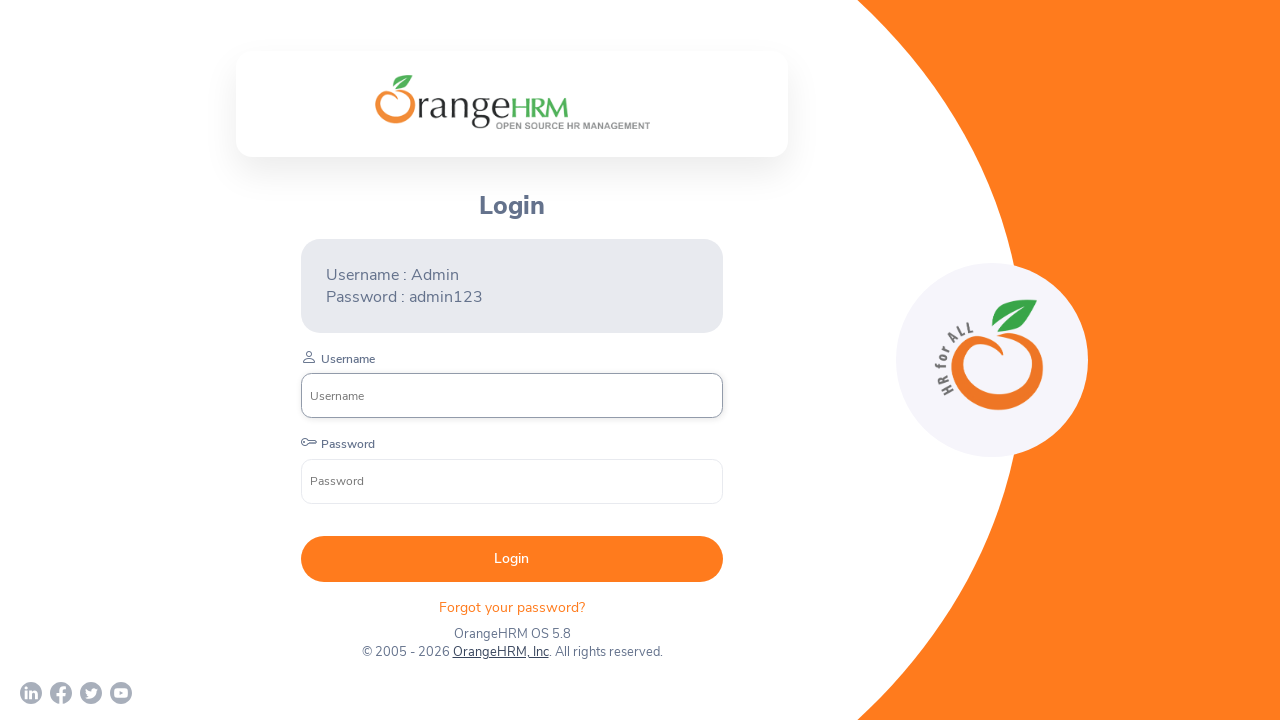

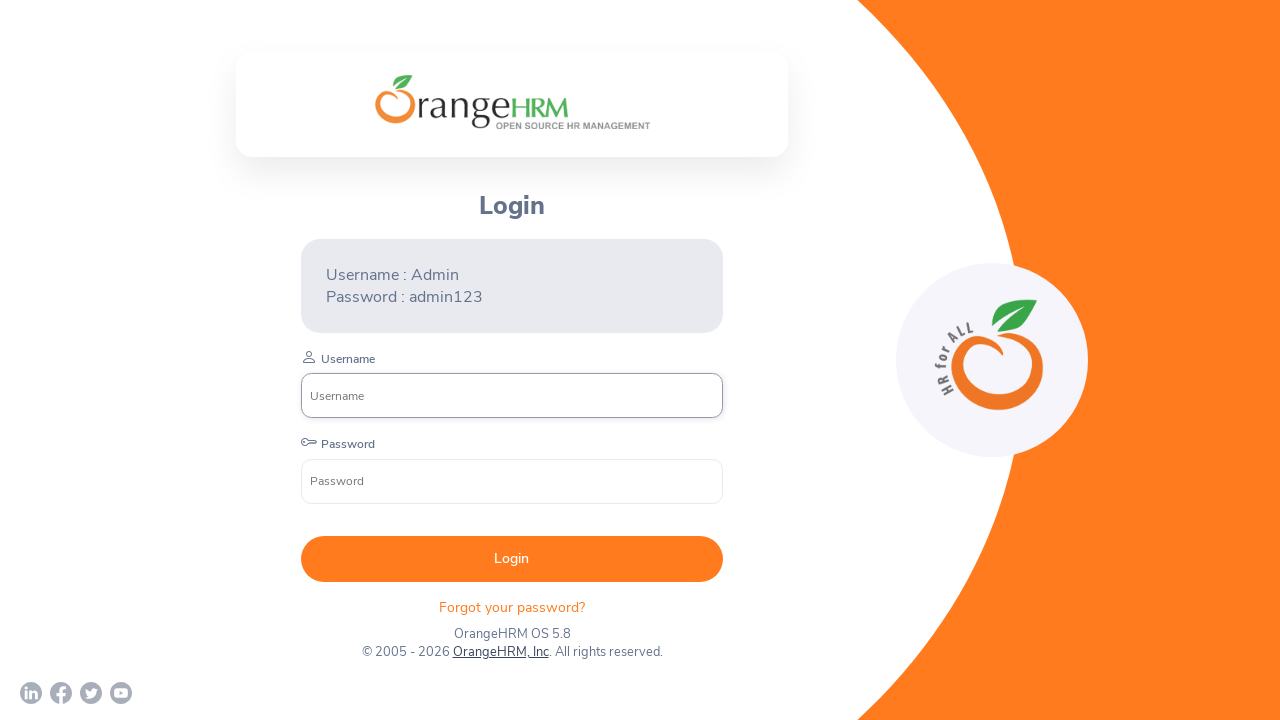